Tests manipulating hidden elements by clicking Start button and using JavaScript to make a hidden element visible

Starting URL: https://the-internet.herokuapp.com/dynamic_loading/1

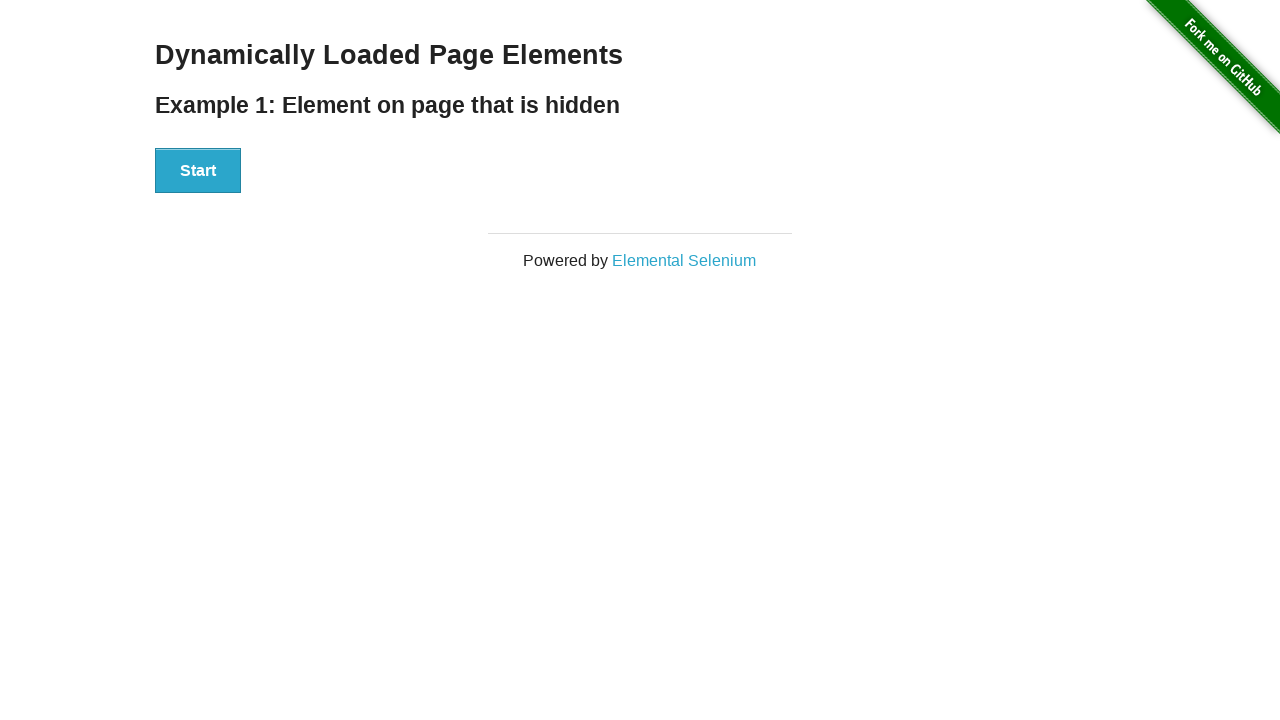

Clicked the Start button at (198, 171) on #start button
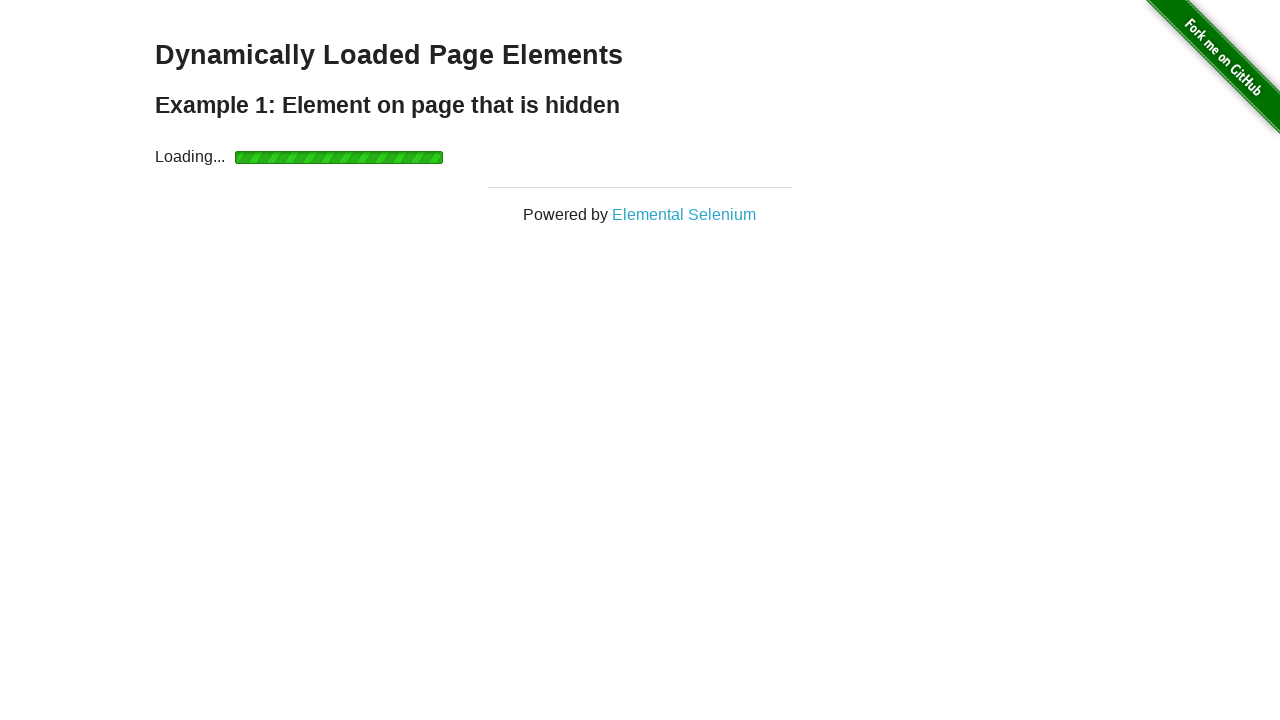

Made the hidden element visible using JavaScript
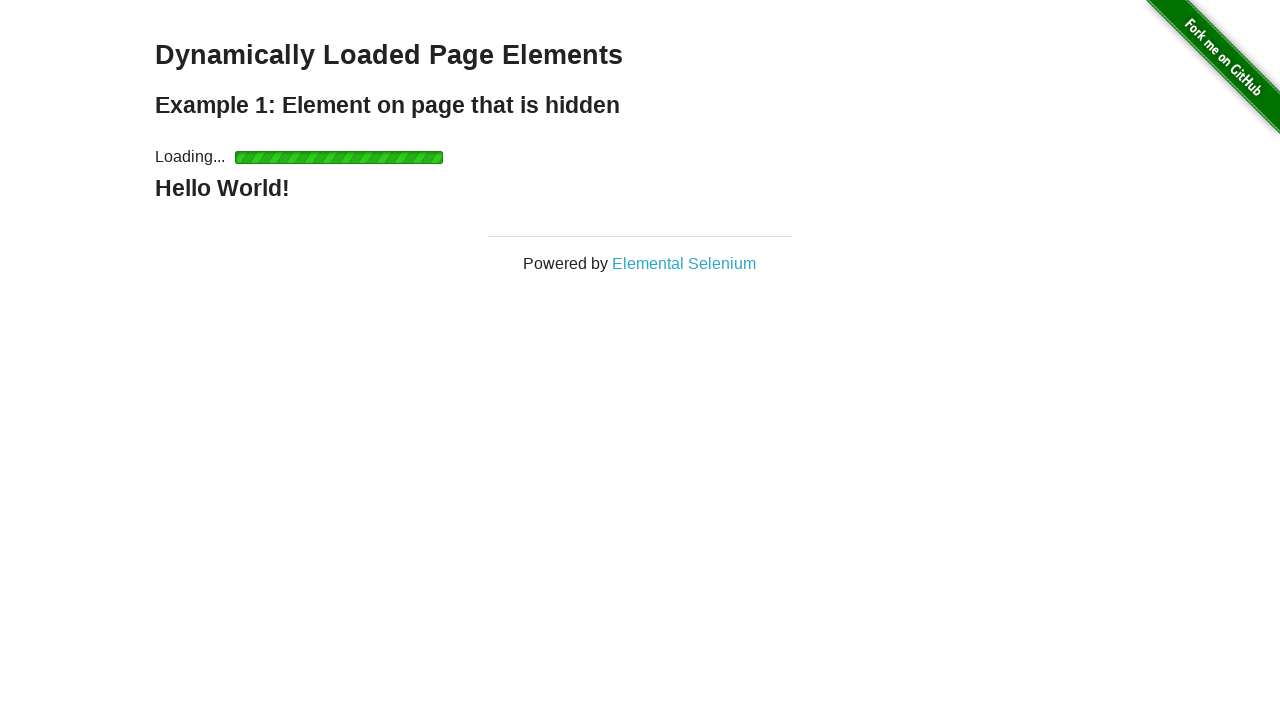

Verified the hidden element is now visible
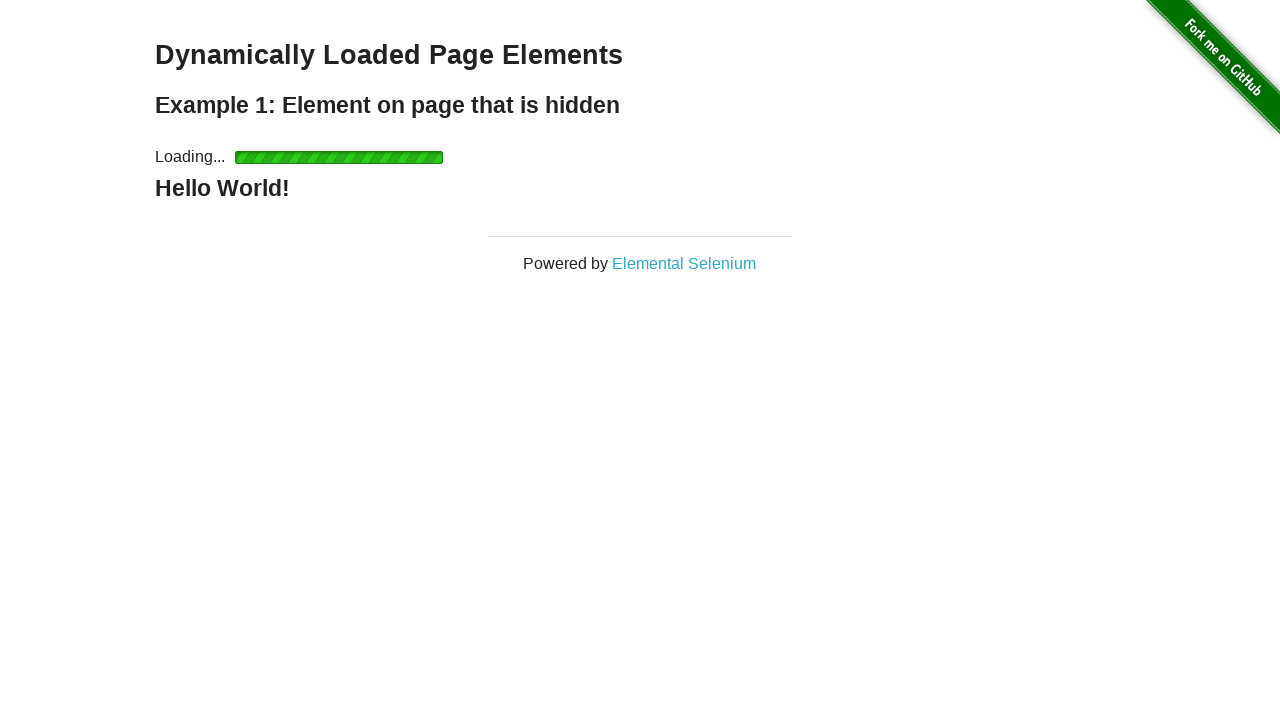

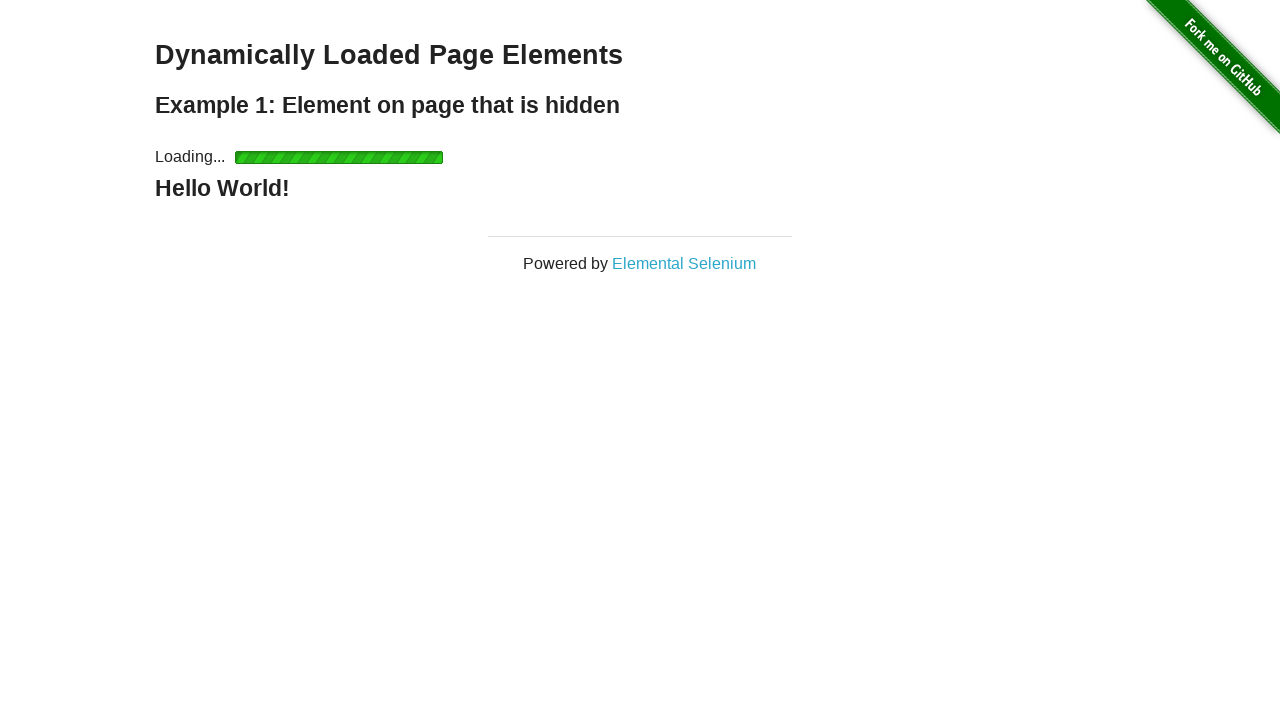